Tests an online calculator by clicking buttons to perform a calculation (3+2=) and verifying the result is displayed

Starting URL: http://tools.jb51.net/tools/jisuanqi/jsq_base.htm

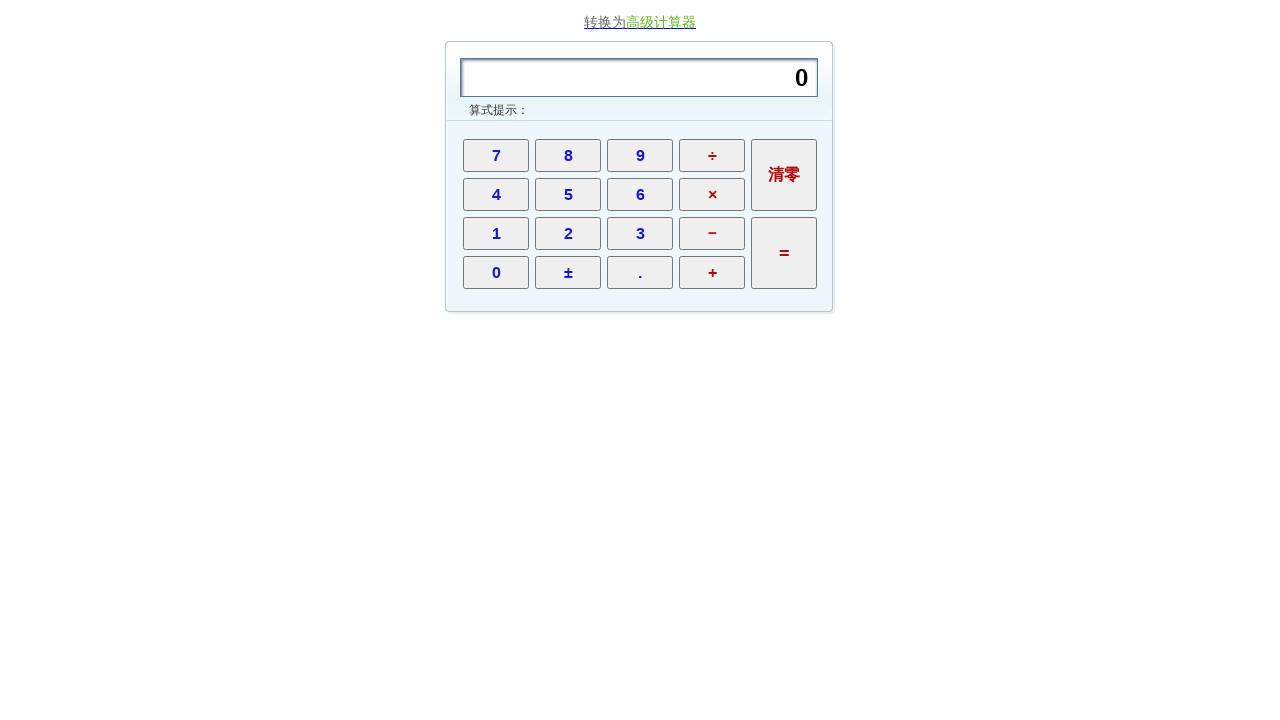

Clicked button '3' on calculator at (640, 234) on xpath=//tr[3]//td[3]//input[1]
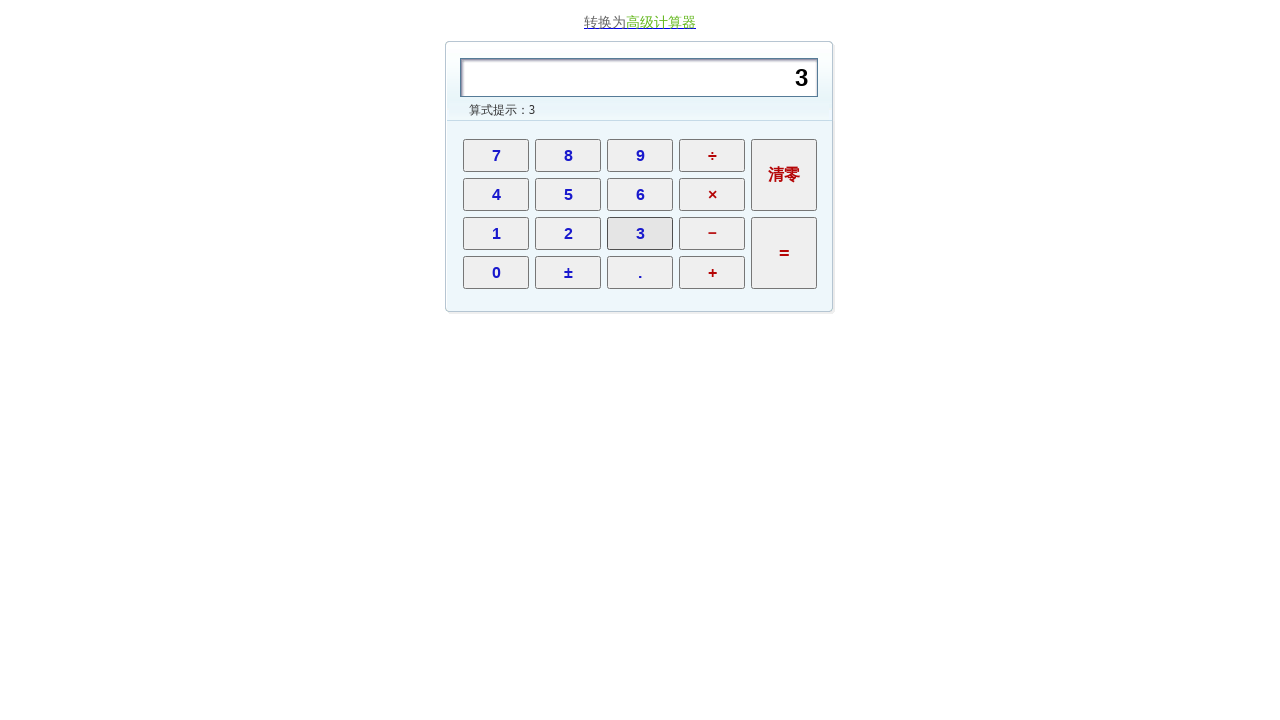

Clicked button '+' to perform addition operation at (712, 272) on xpath=//tr[4]//td[4]//input[1]
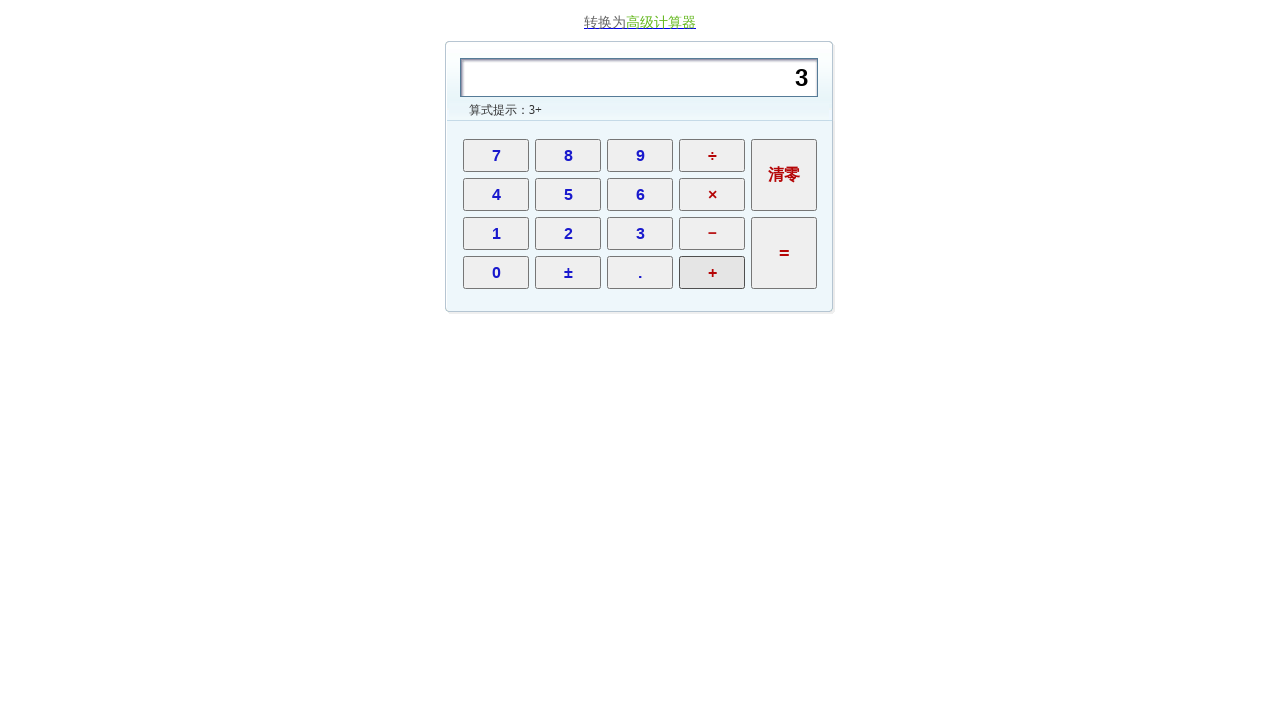

Clicked button '2' on calculator at (568, 234) on xpath=//tr[3]//td[2]//input[1]
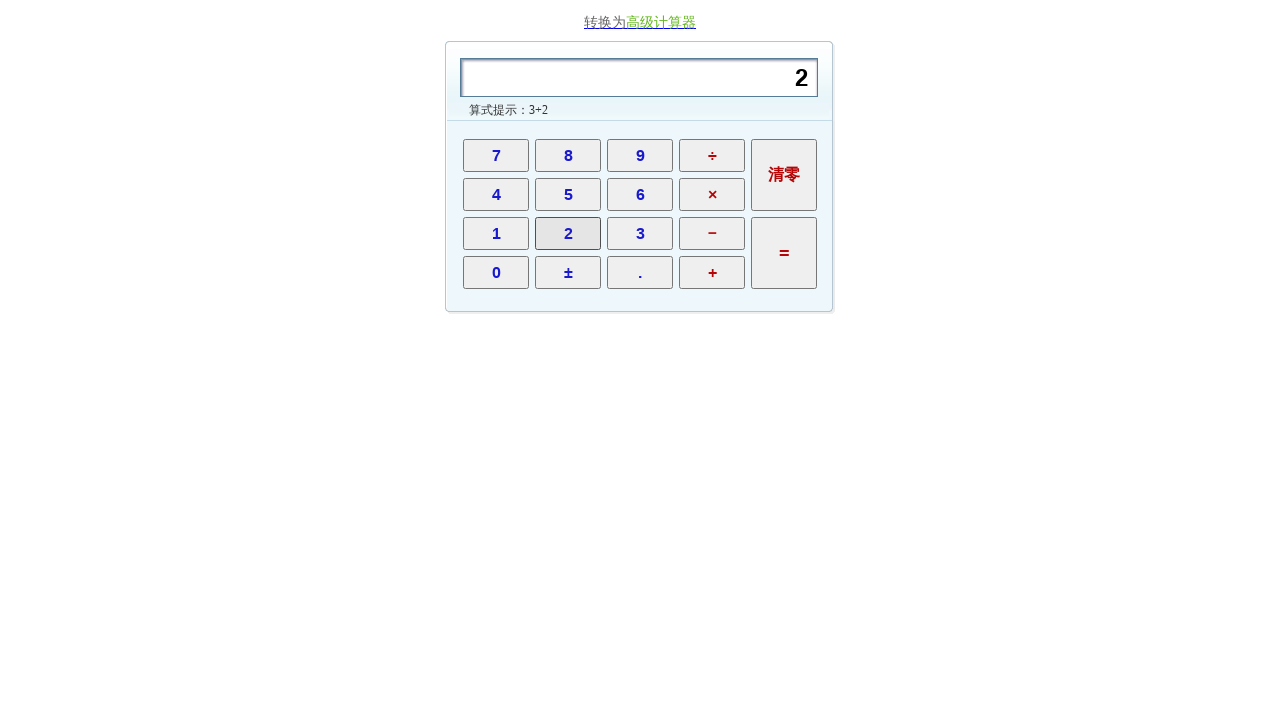

Clicked button '=' to calculate result at (784, 253) on xpath=//tr[3]//td[5]//input[1]
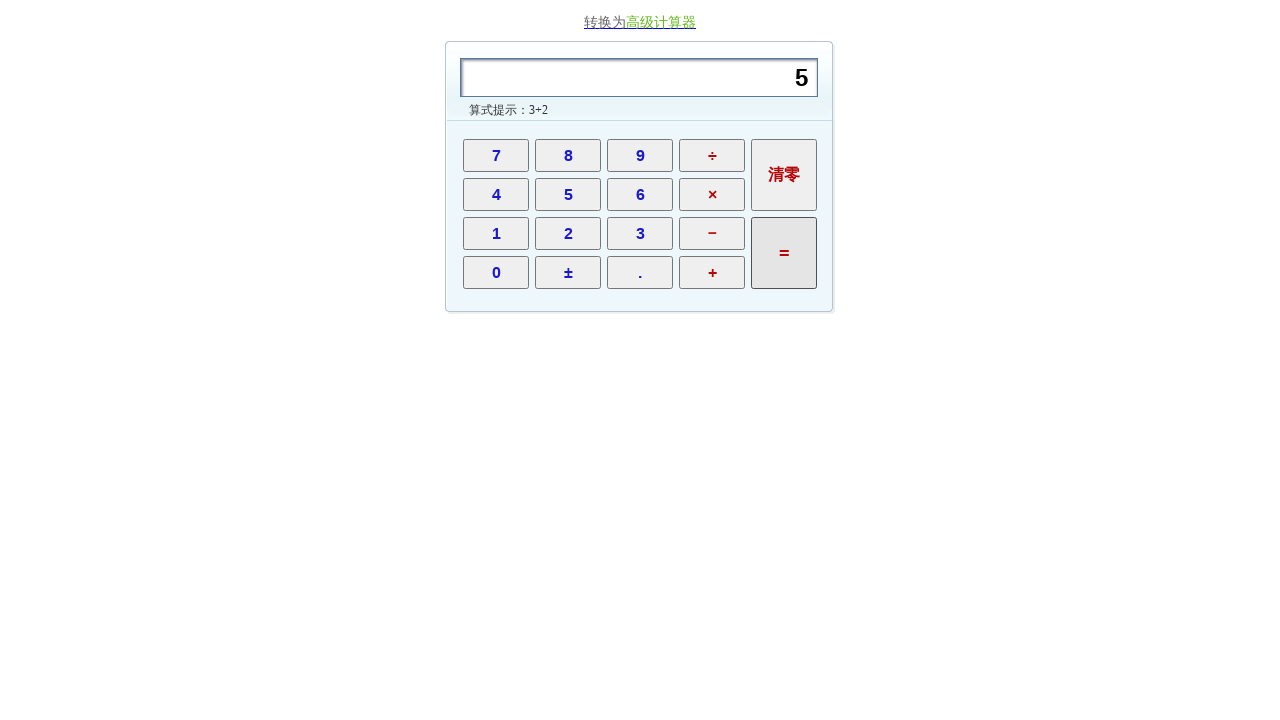

Result field loaded and is visible
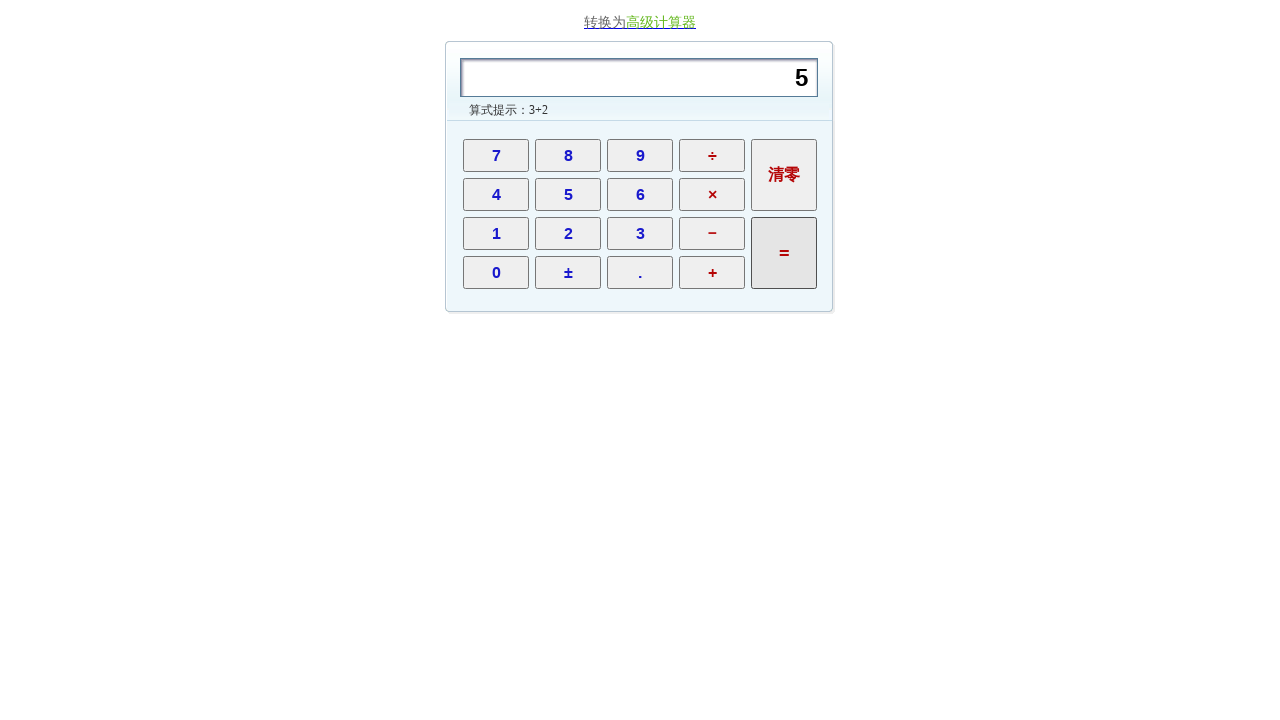

Retrieved result value: 0
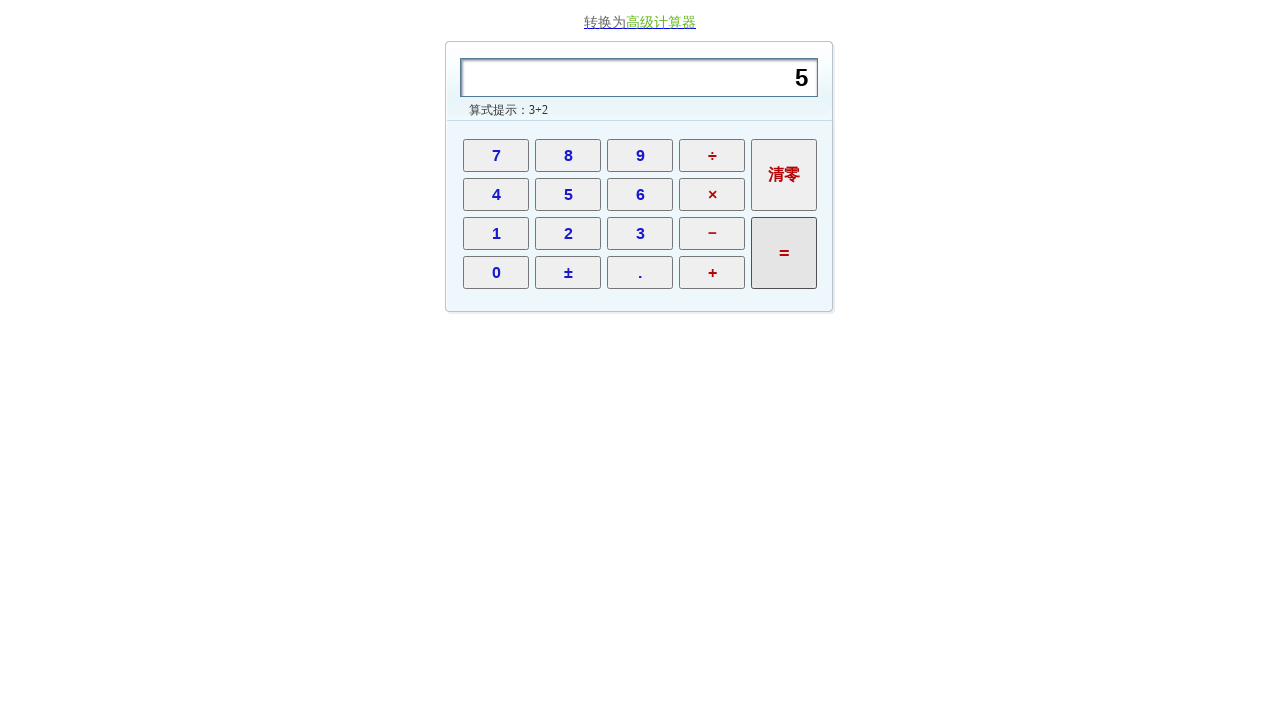

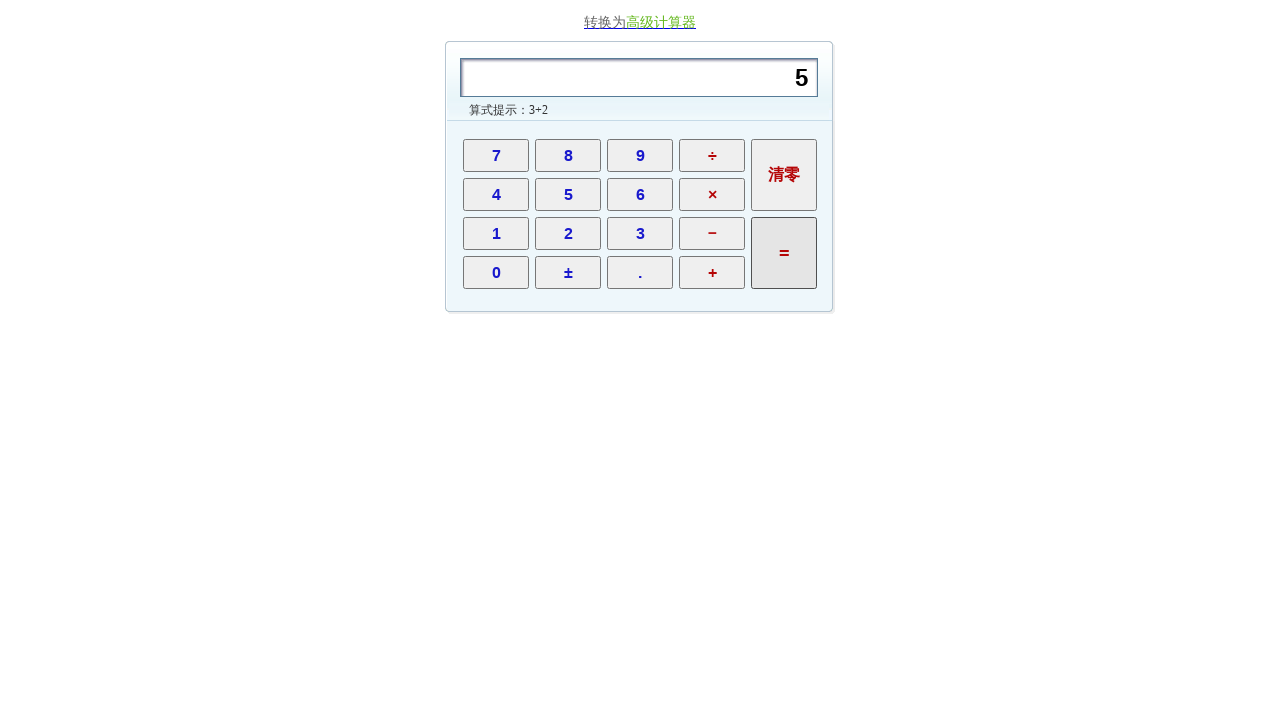